Tests ID locators by navigating to the cart page, clicking the logo element, and verifying navigation back to the home page

Starting URL: https://www.demoblaze.com/cart.html

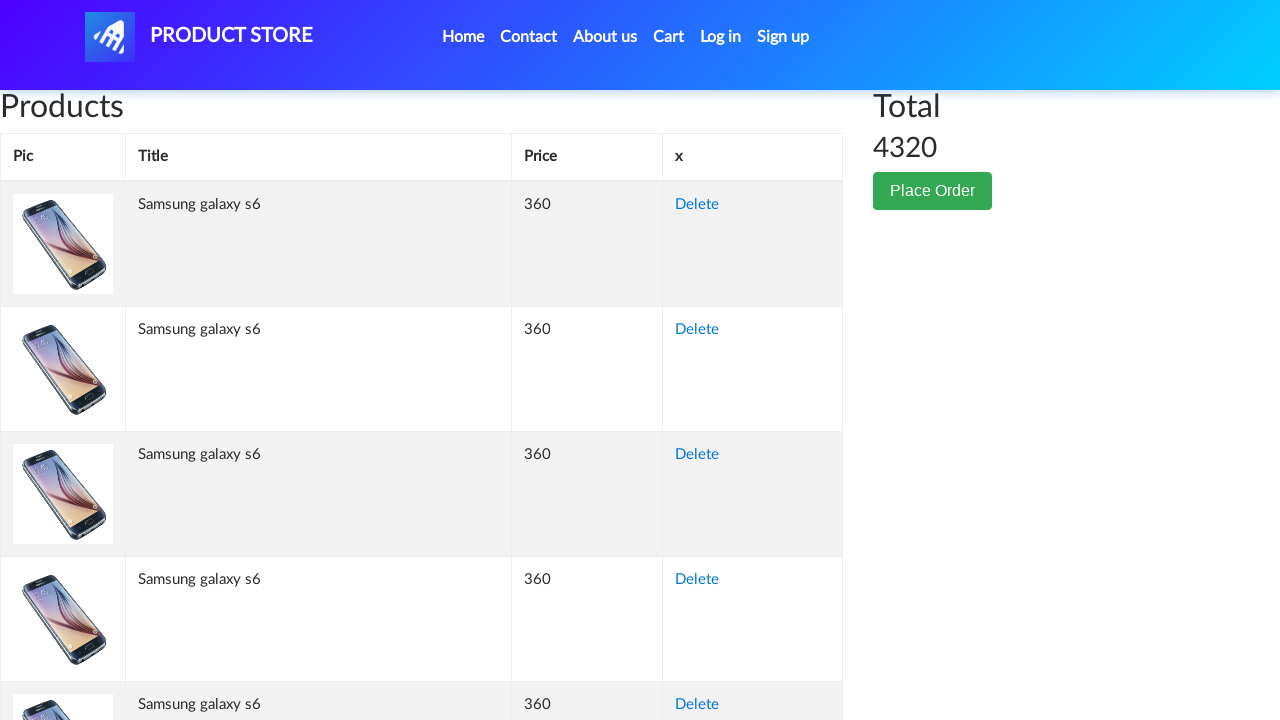

Located logo element with ID 'nava'
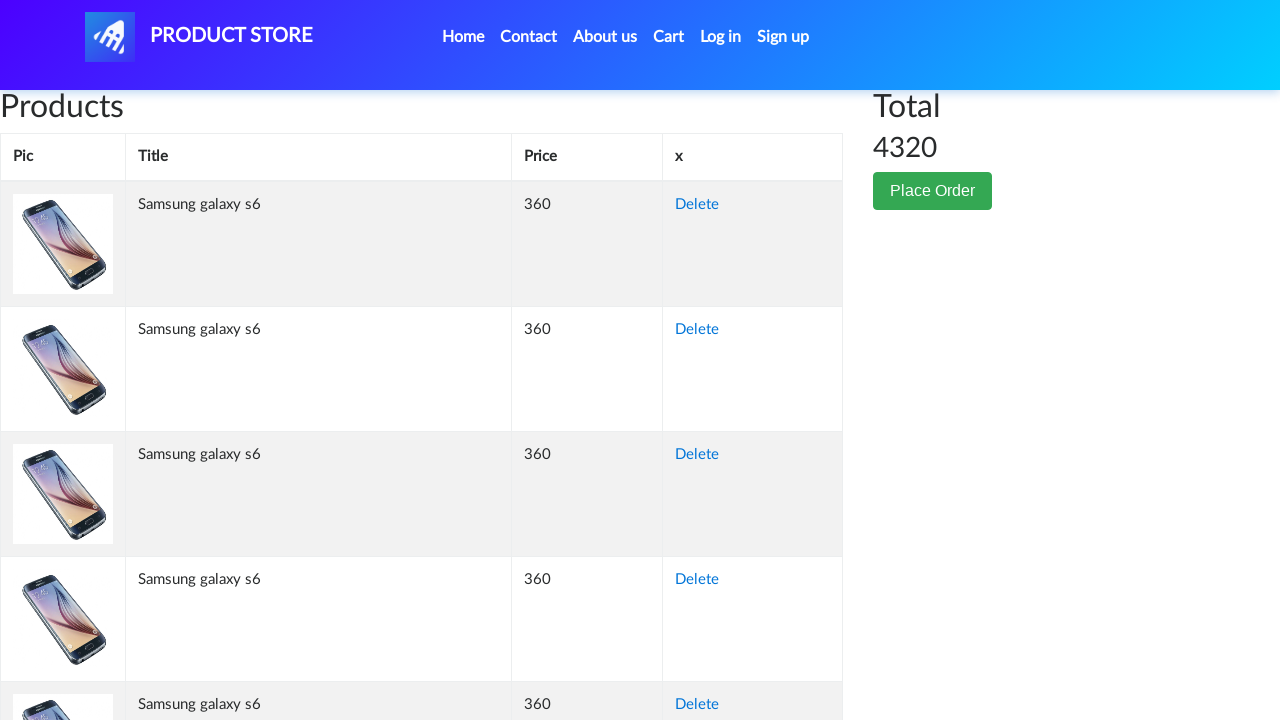

Logo element '#nava' is visible and ready
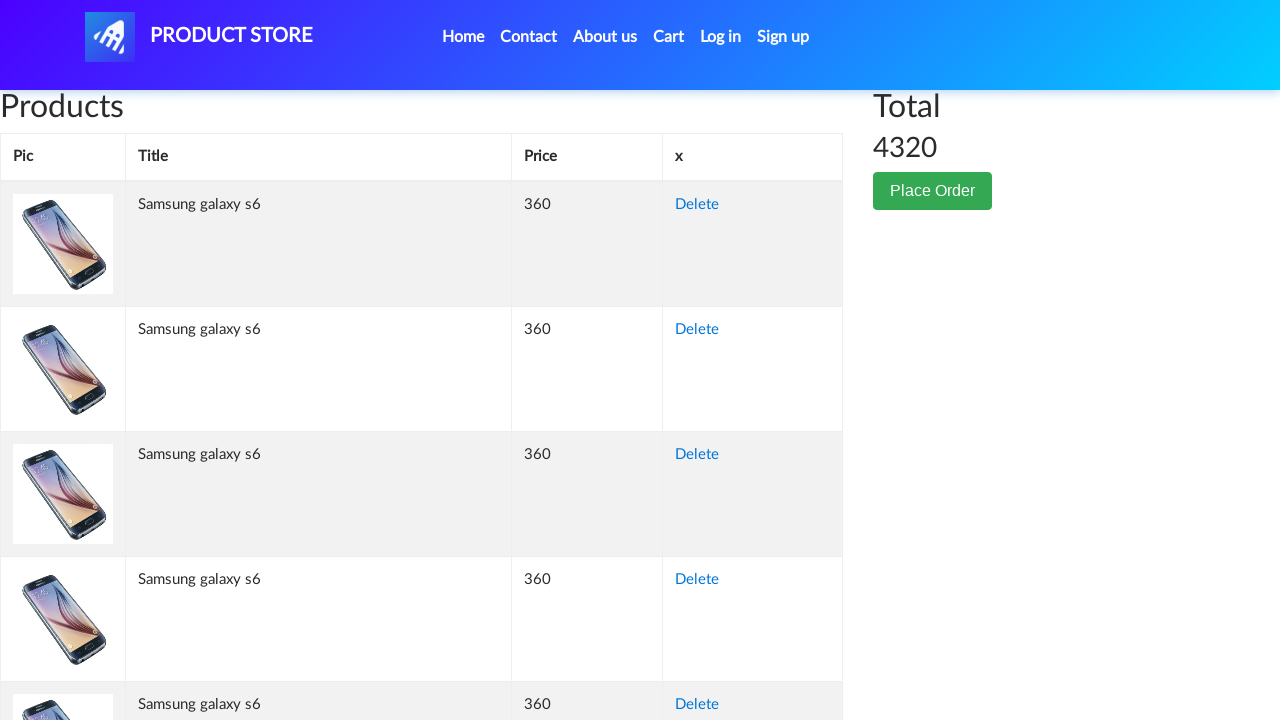

Verified logo element is visible
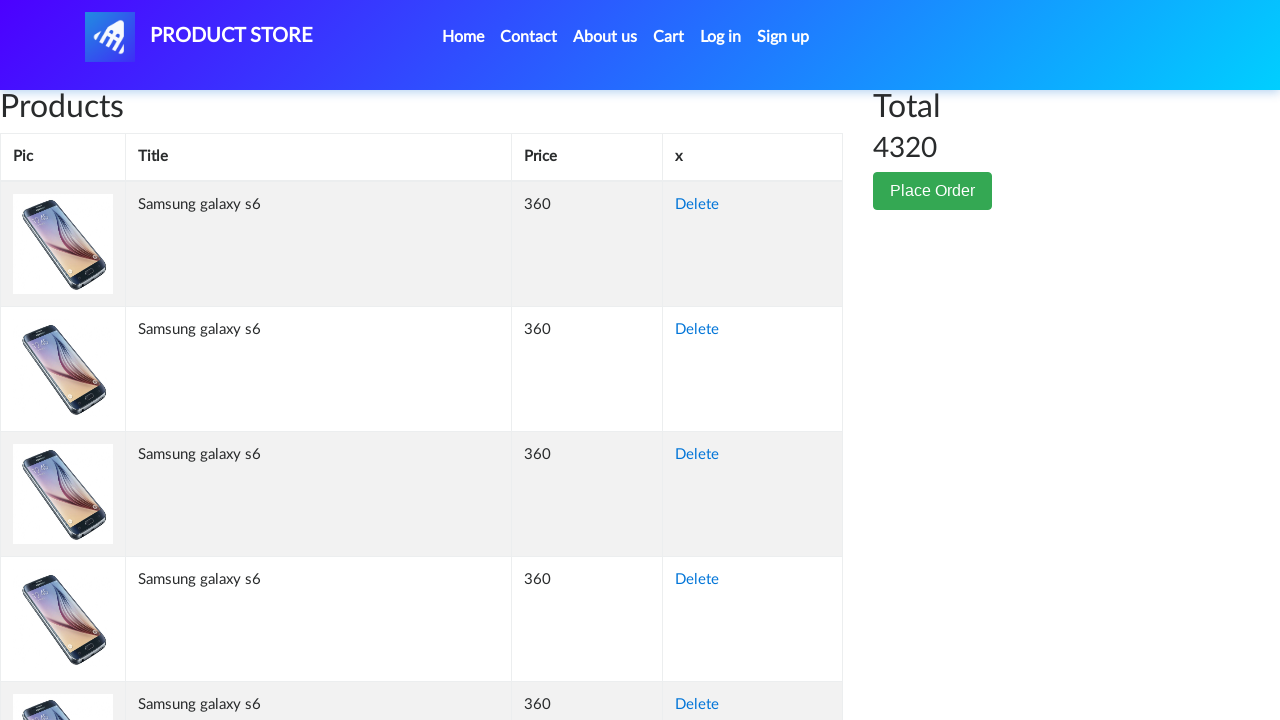

Verified logo element is enabled
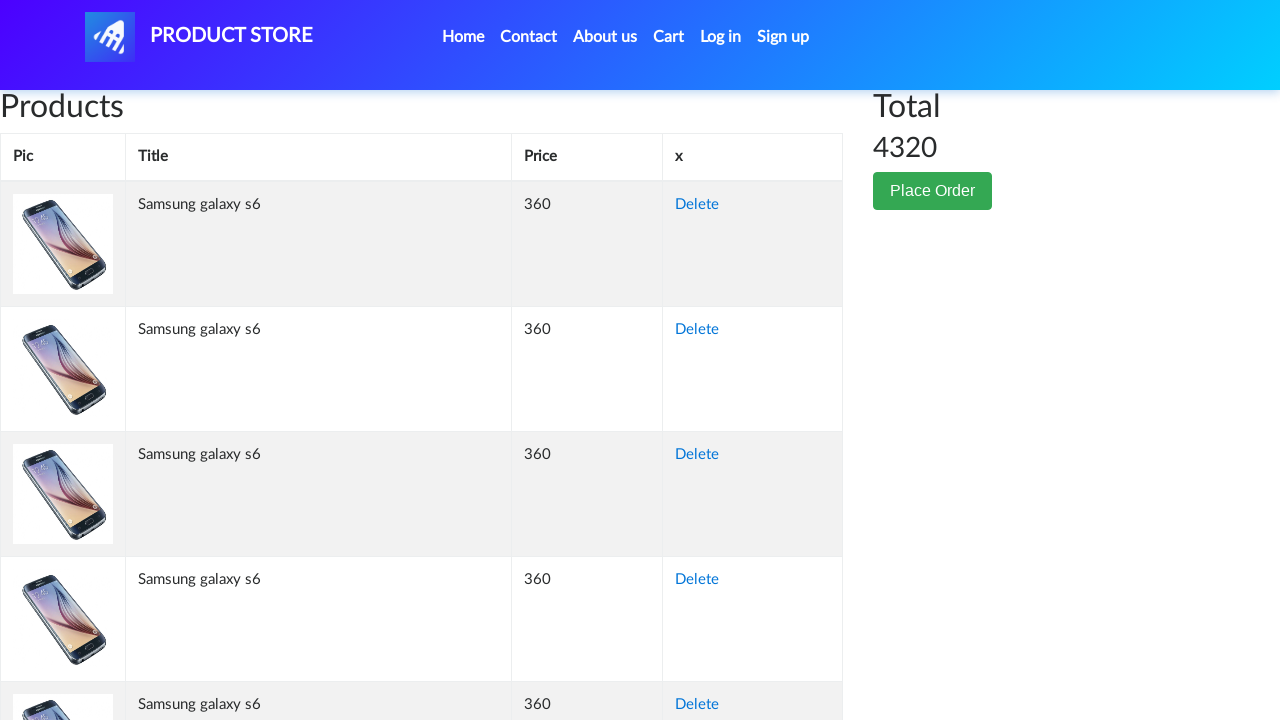

Clicked on logo element at (199, 37) on #nava
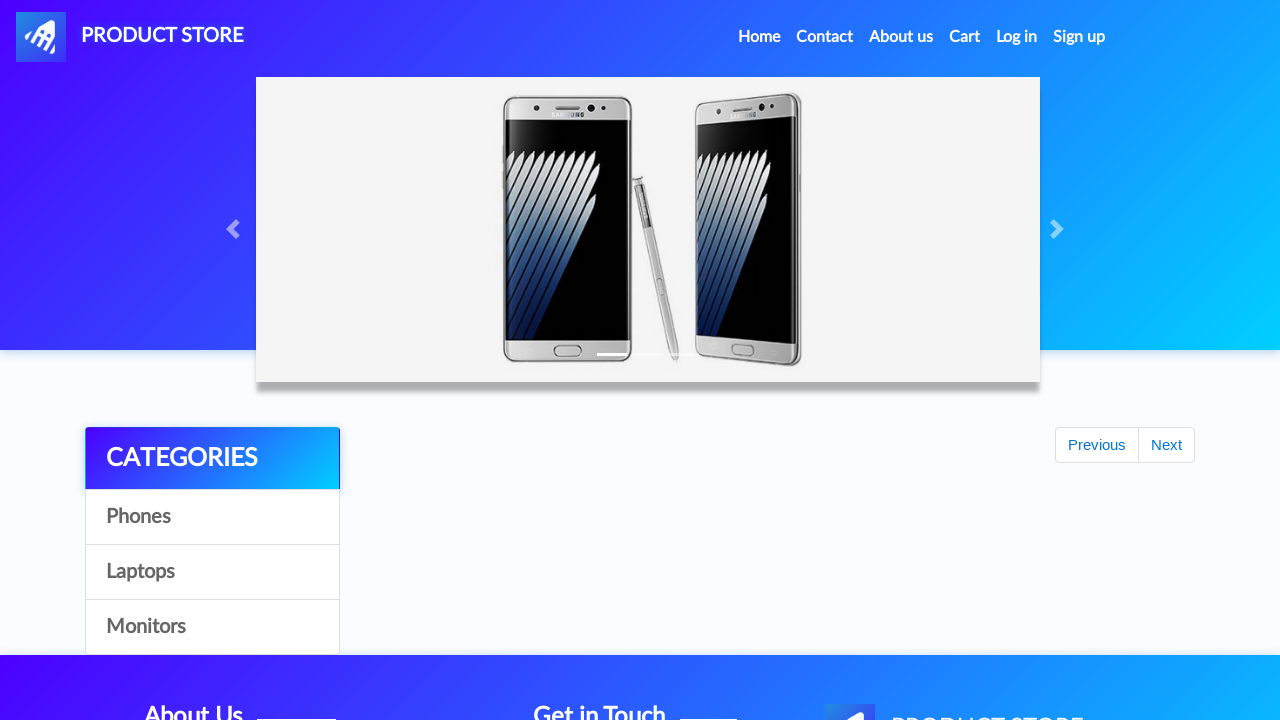

Successfully navigated to home page (index.html)
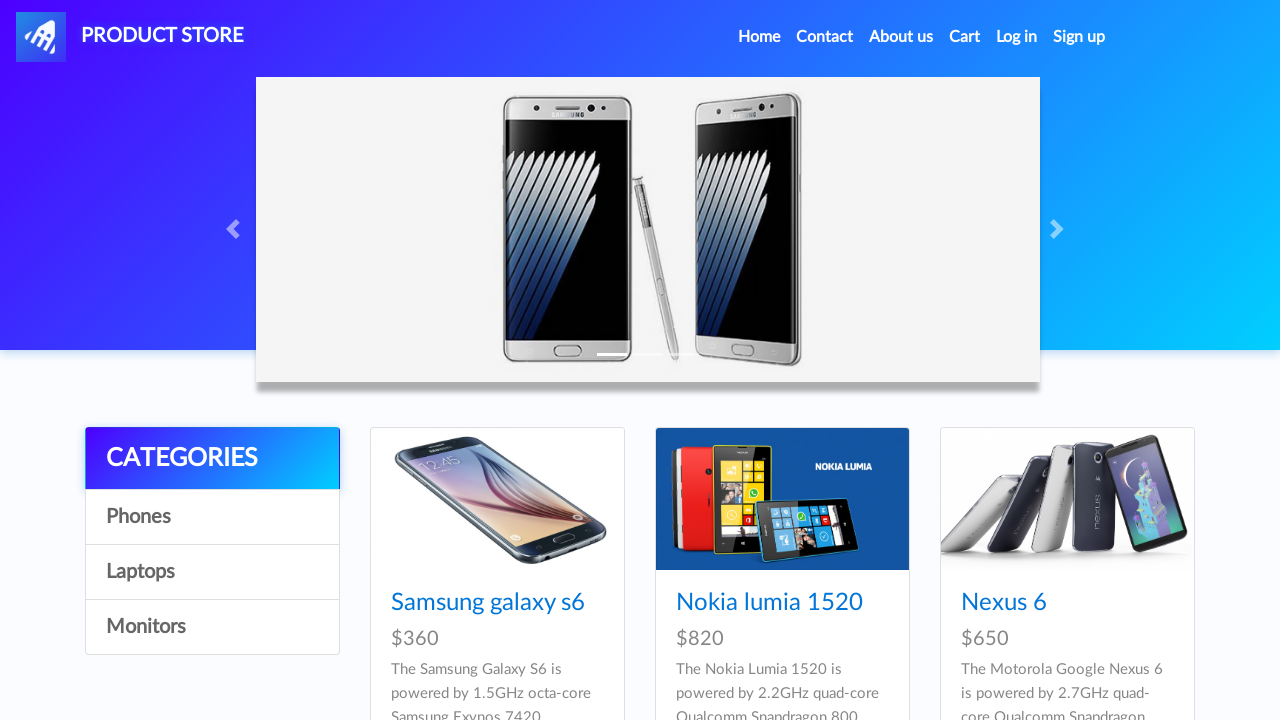

Clicked on logo element again at (130, 37) on #nava
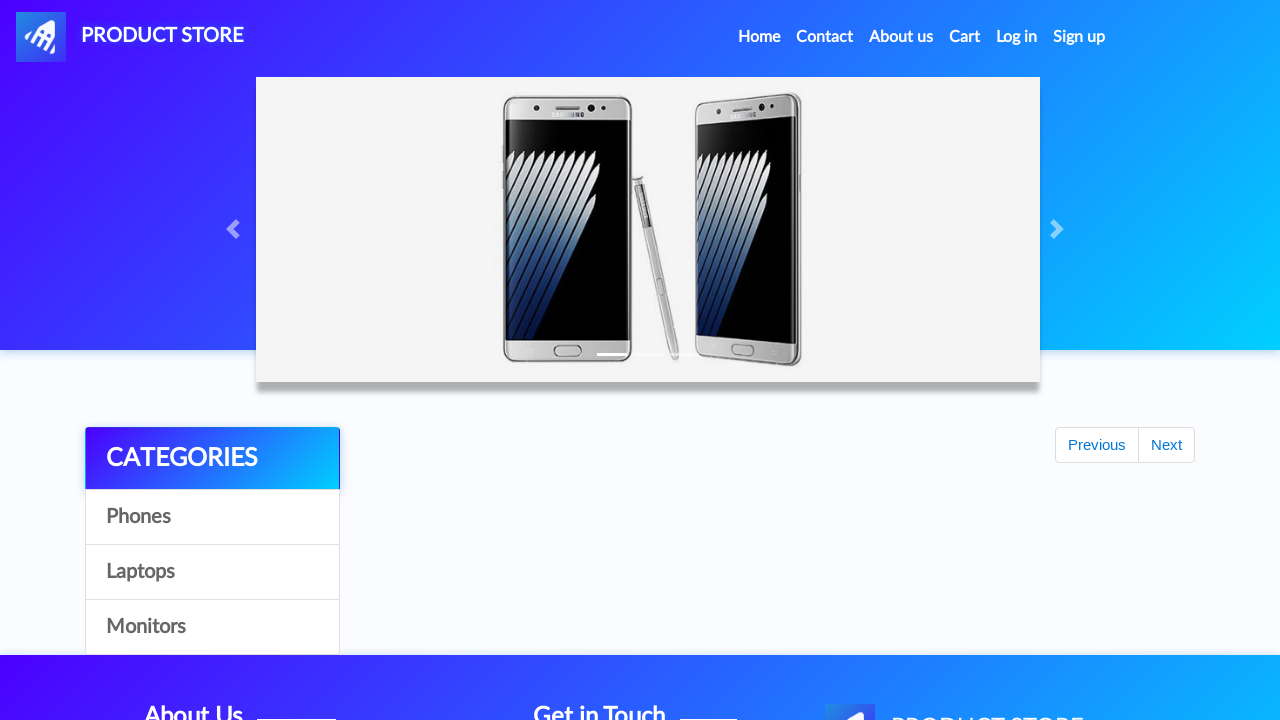

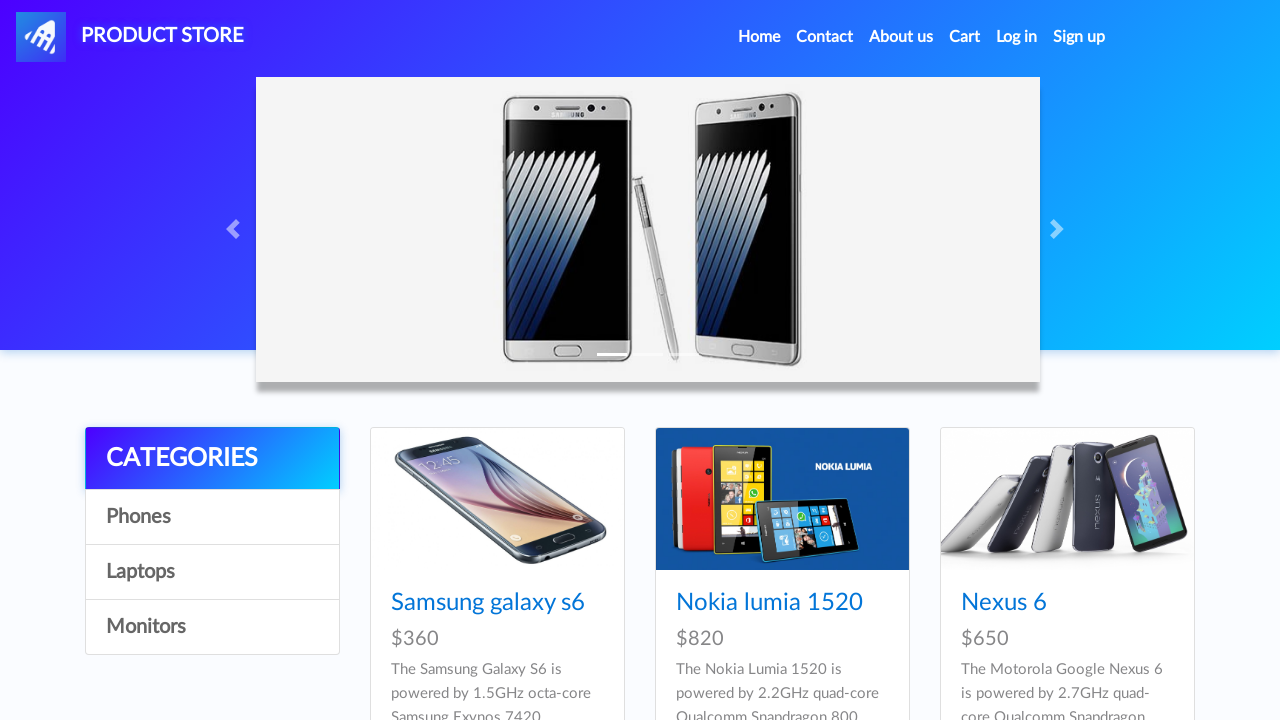